Tests a registration form by filling in first name, last name, and email fields, then submitting and verifying the success message.

Starting URL: http://suninjuly.github.io/registration1.html

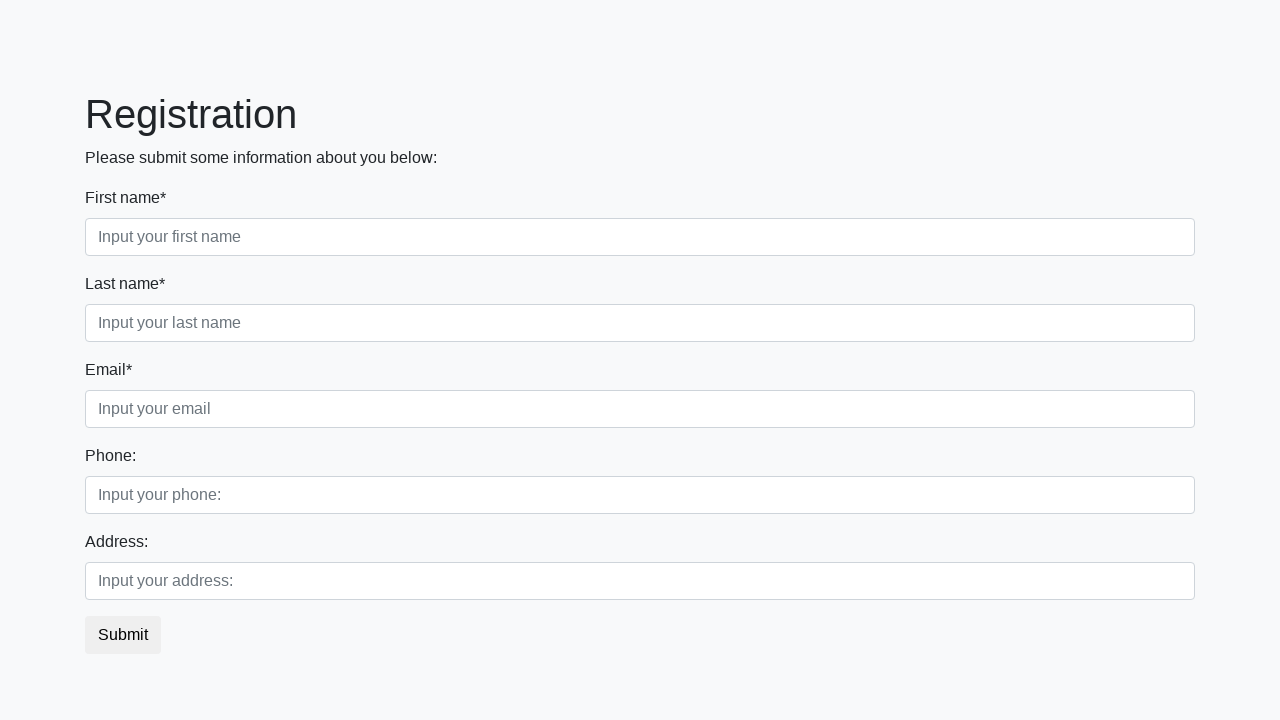

Filled first name field with 'John' on .first
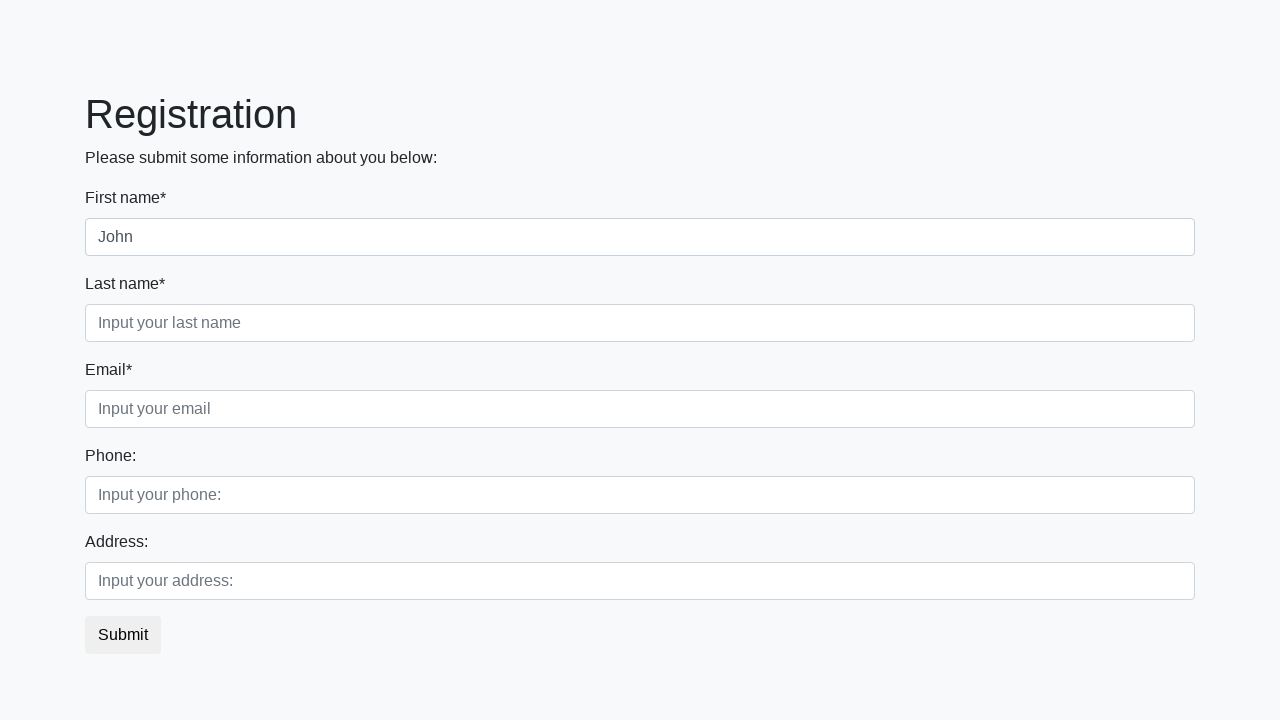

Filled last name field with 'Smith' on input[placeholder='Input your last name']
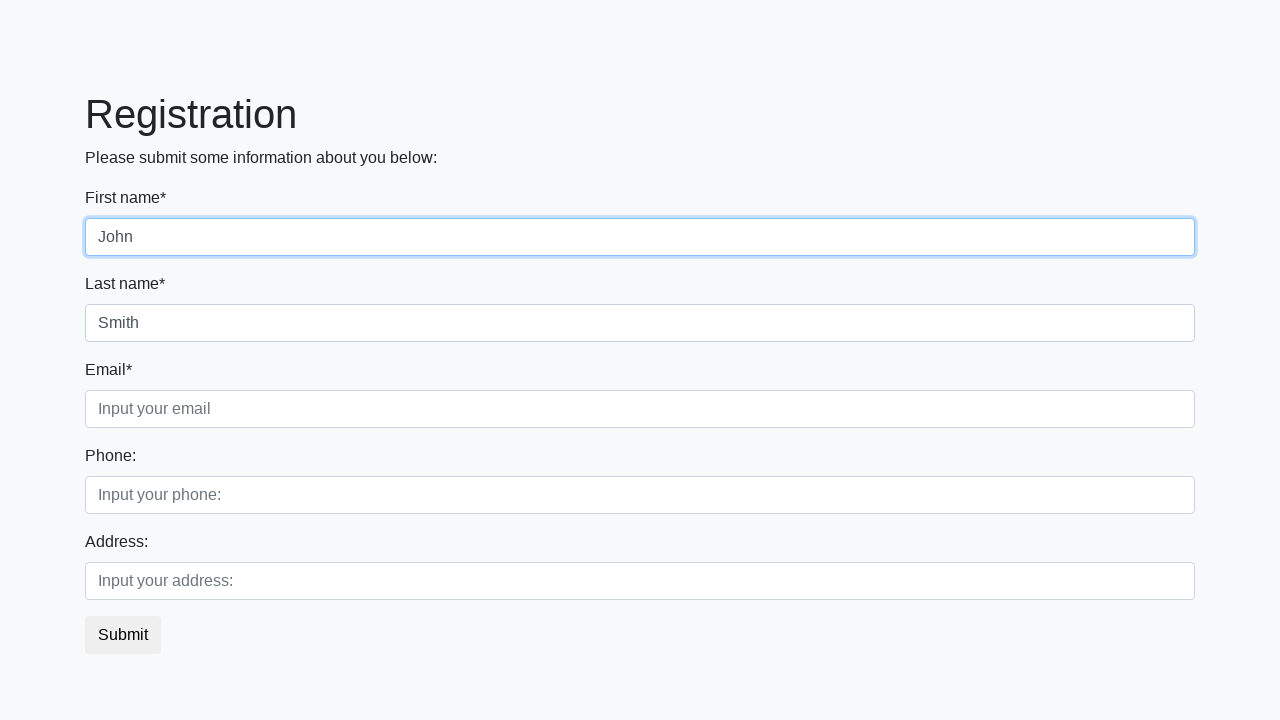

Filled email field with 'john.smith@example.com' on input[placeholder='Input your email']
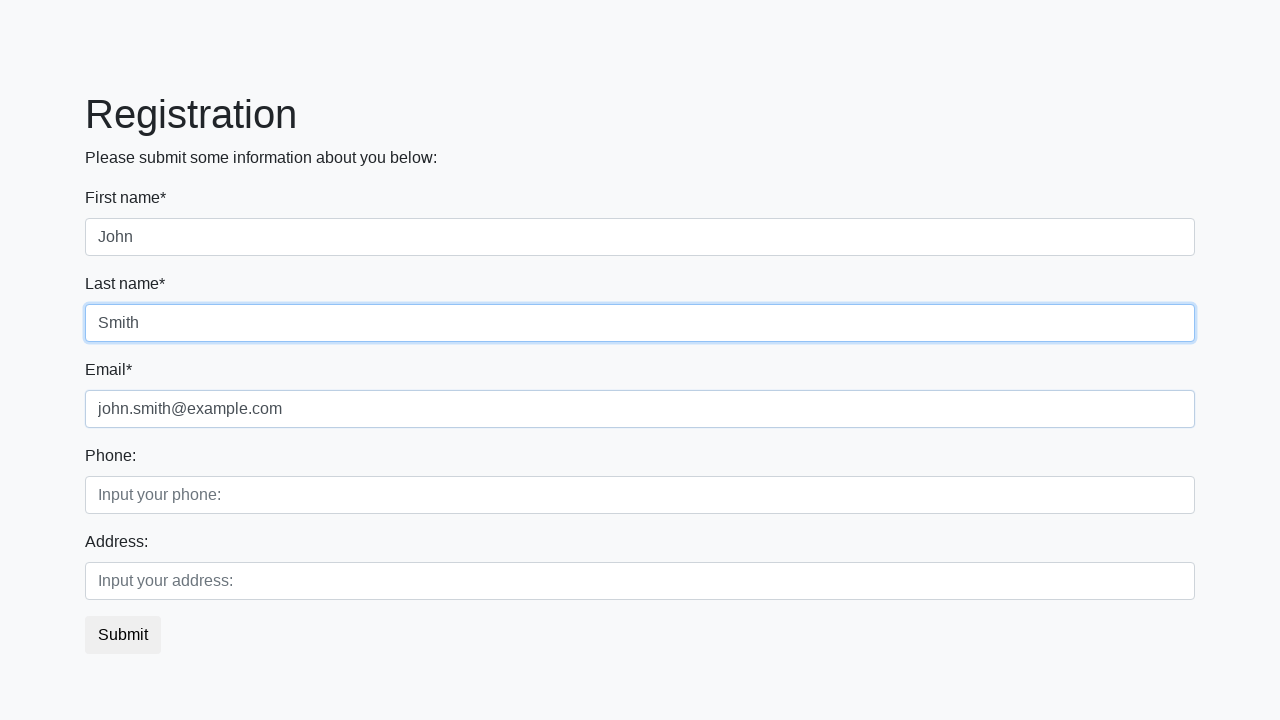

Clicked submit button to register at (123, 635) on button.btn
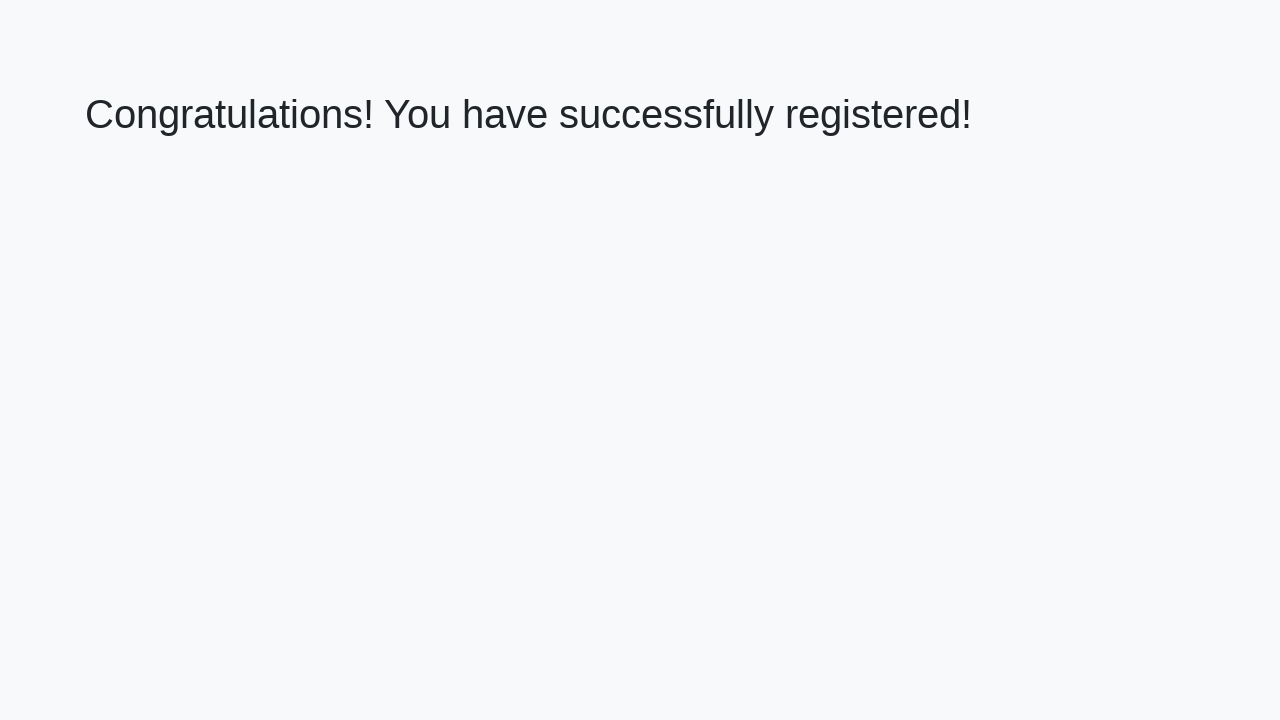

Success message (h1) appeared on page
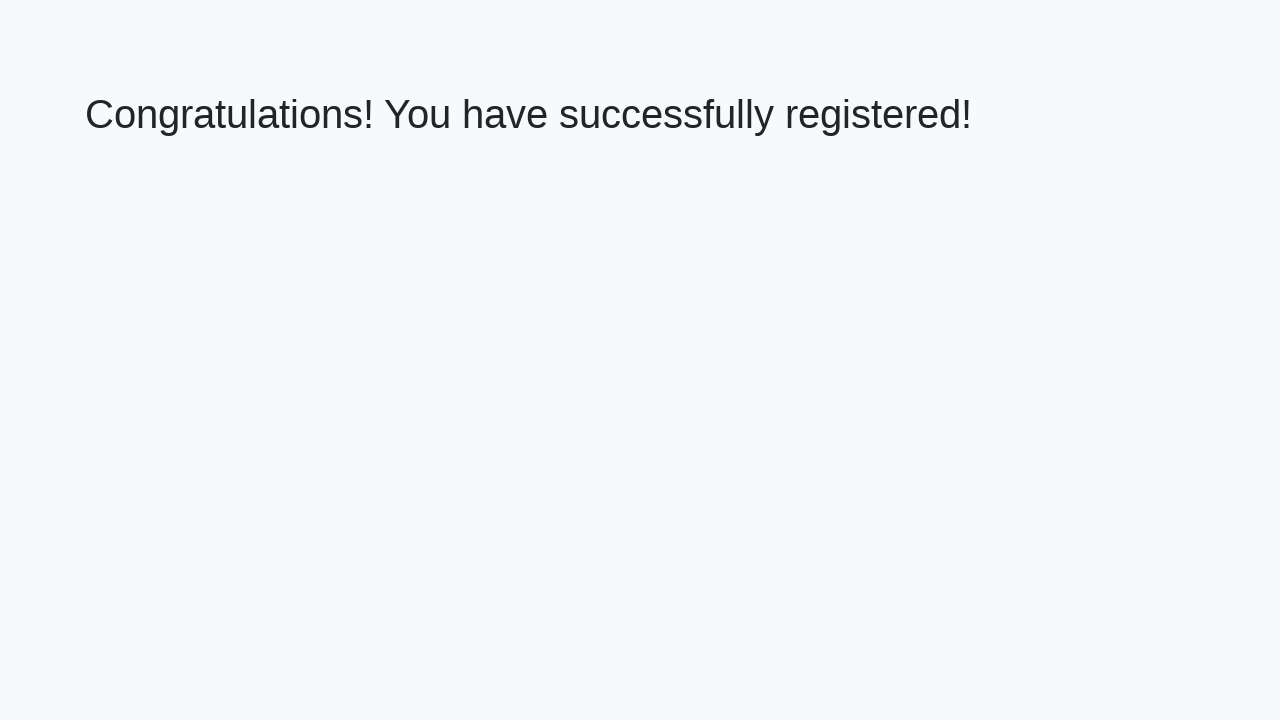

Retrieved success message text content
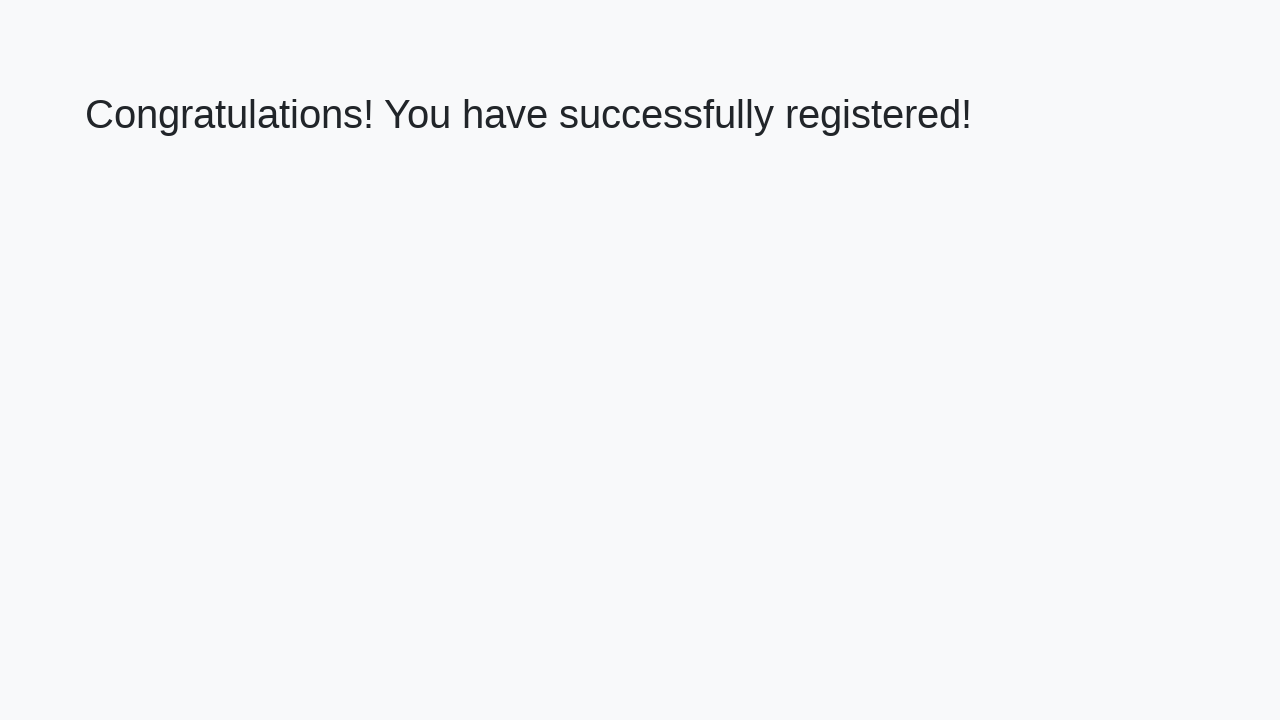

Verified success message: 'Congratulations! You have successfully registered!'
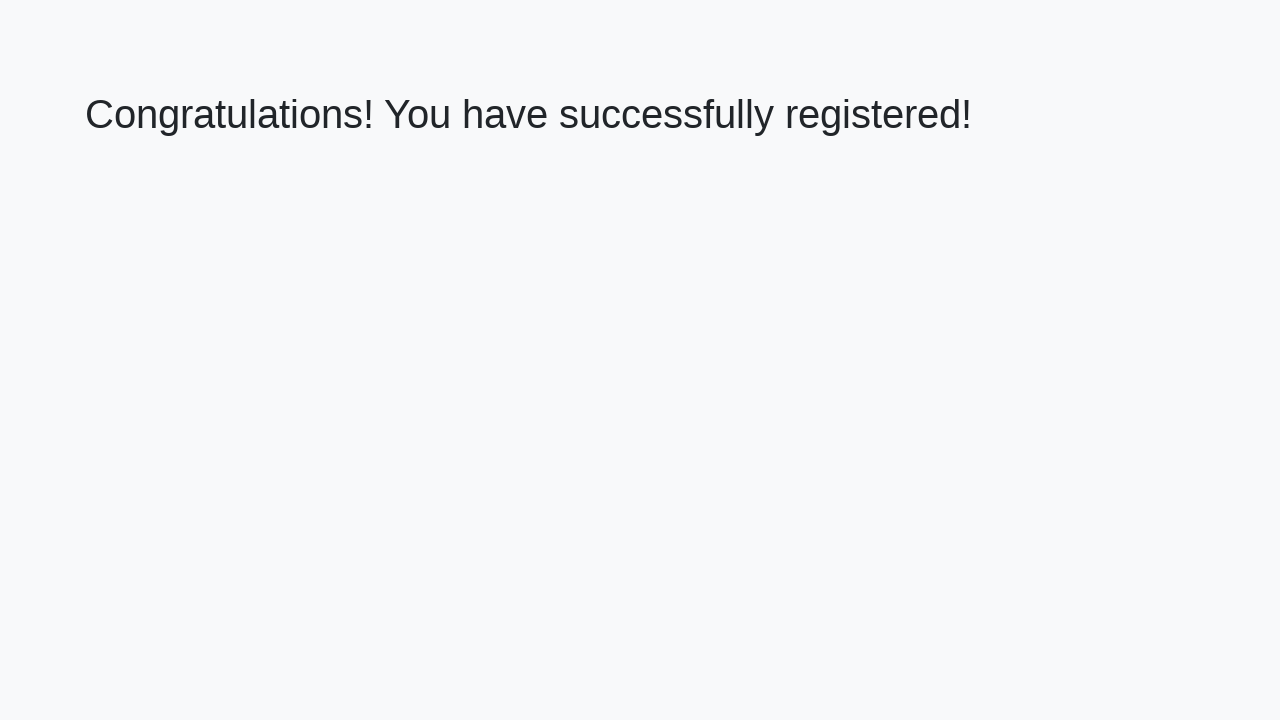

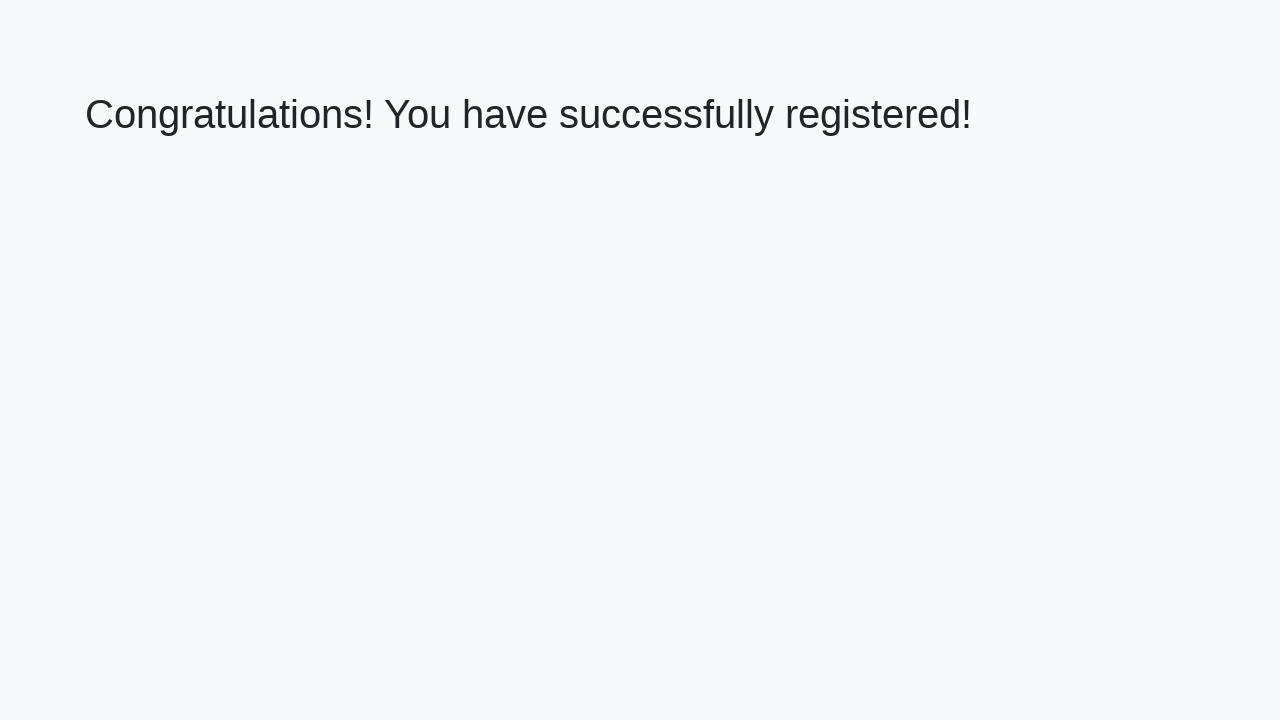